Tests drag and drop functionality on the jQuery UI demo page by switching to an iframe and dragging an element onto a droppable target.

Starting URL: https://jqueryui.com/droppable/

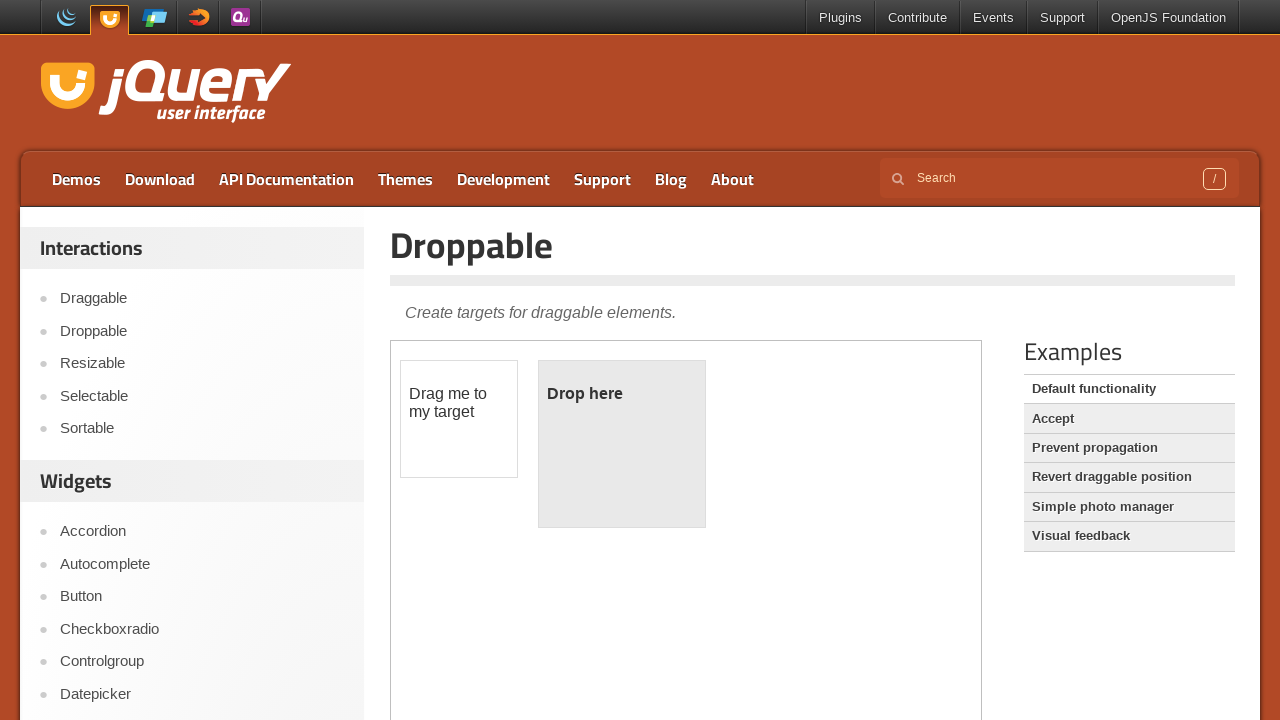

Located the demo iframe on the jQuery UI droppable page
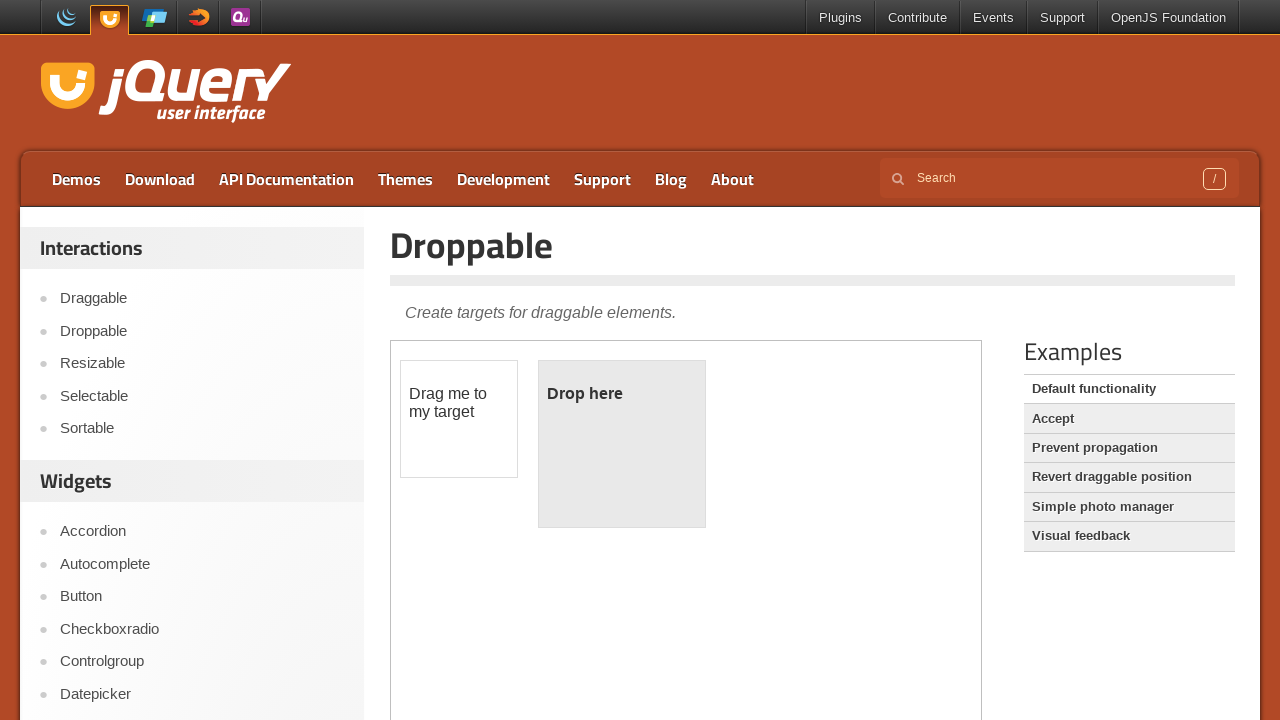

Located the draggable element within the iframe
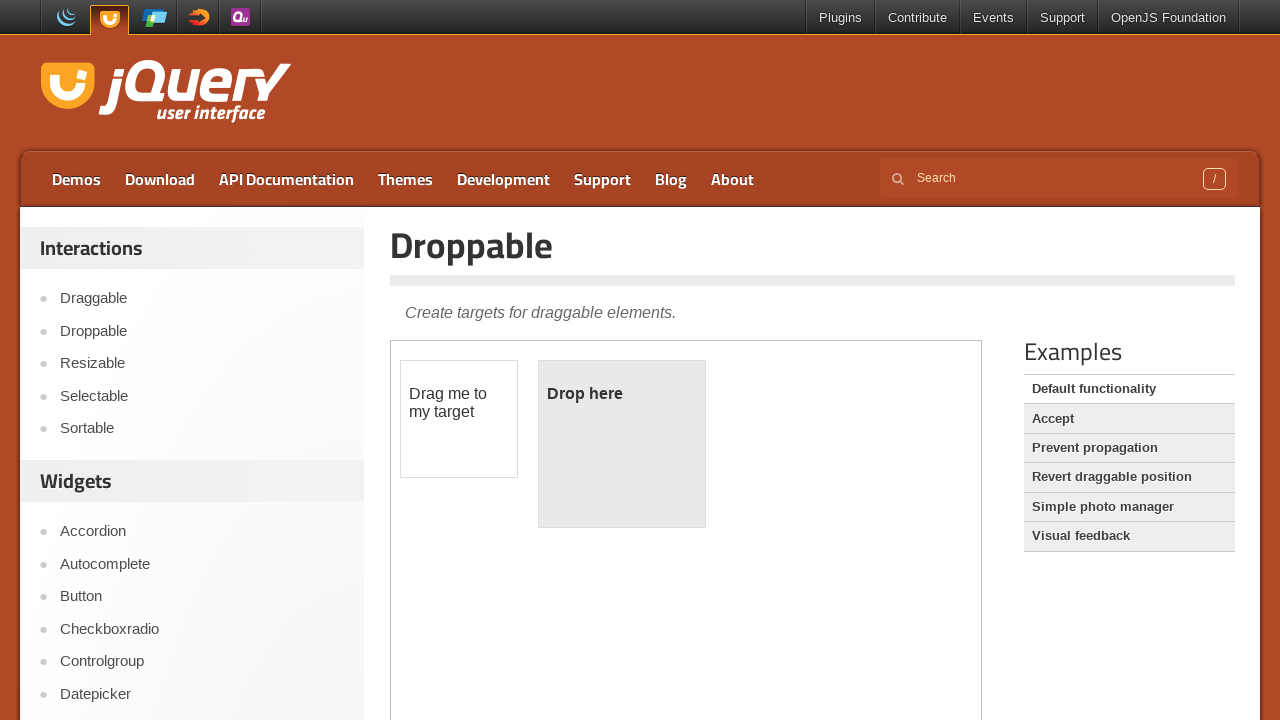

Located the droppable target element within the iframe
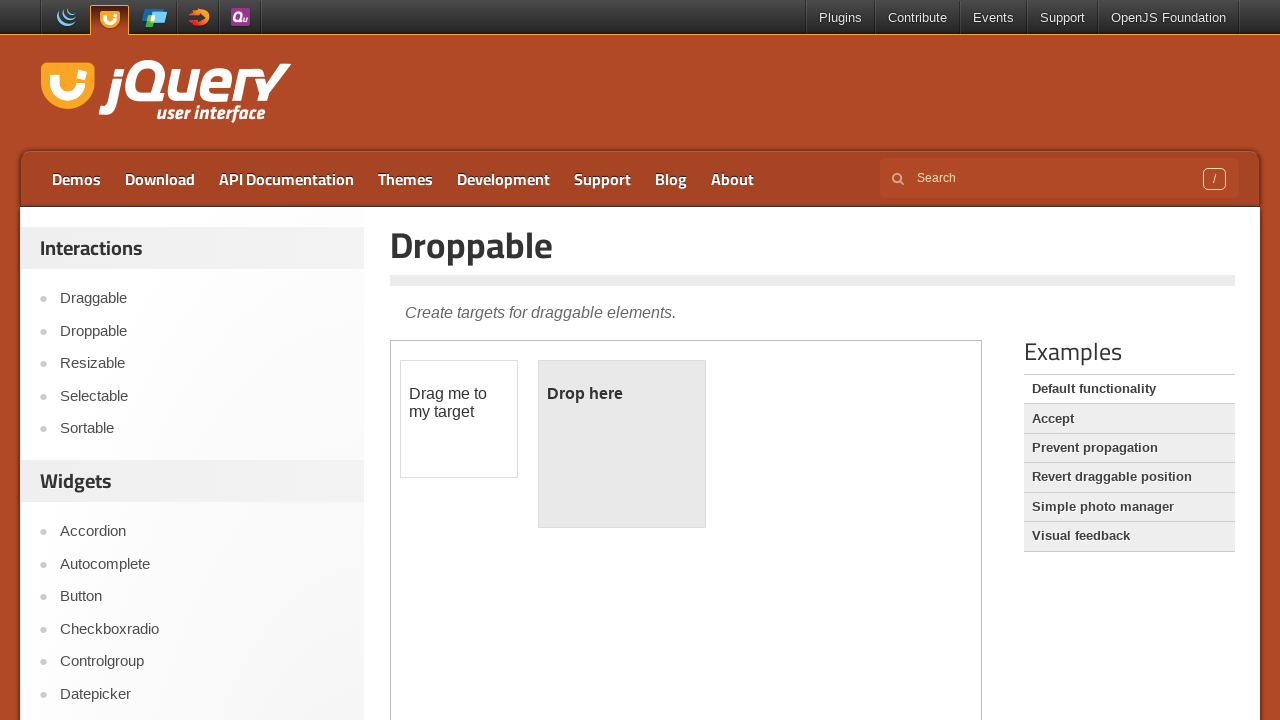

Dragged the draggable element onto the droppable target at (622, 444)
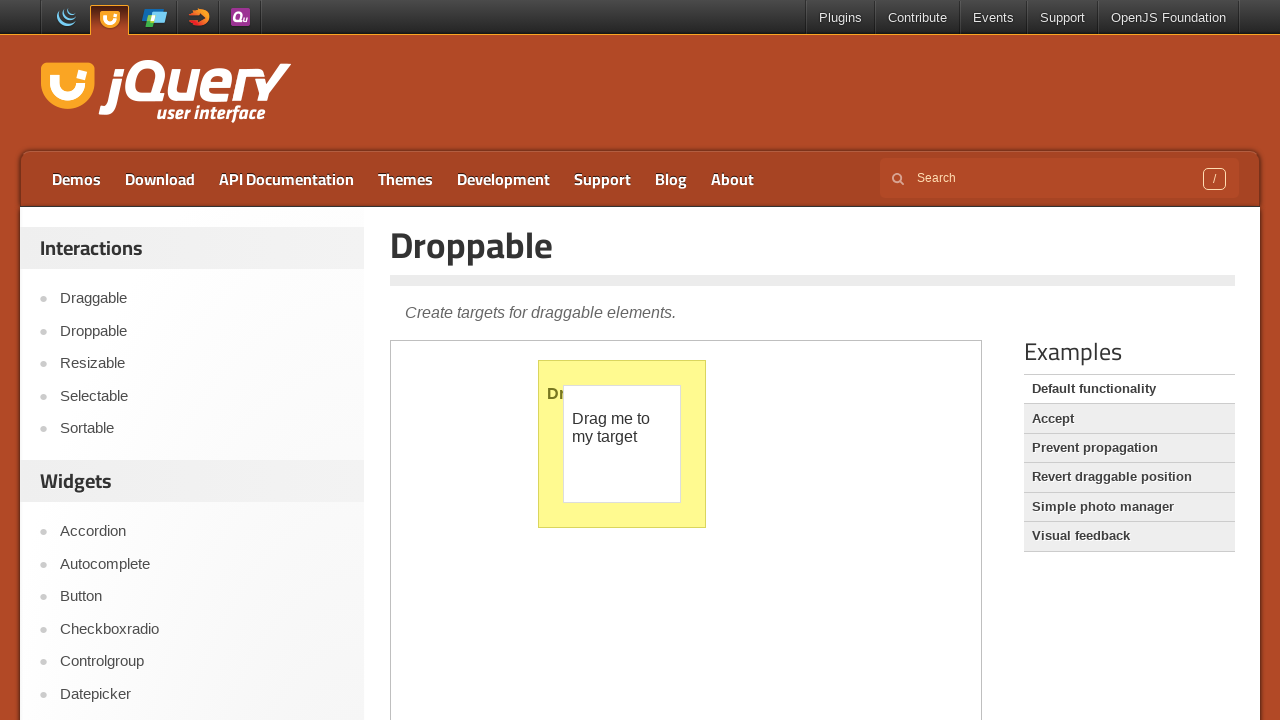

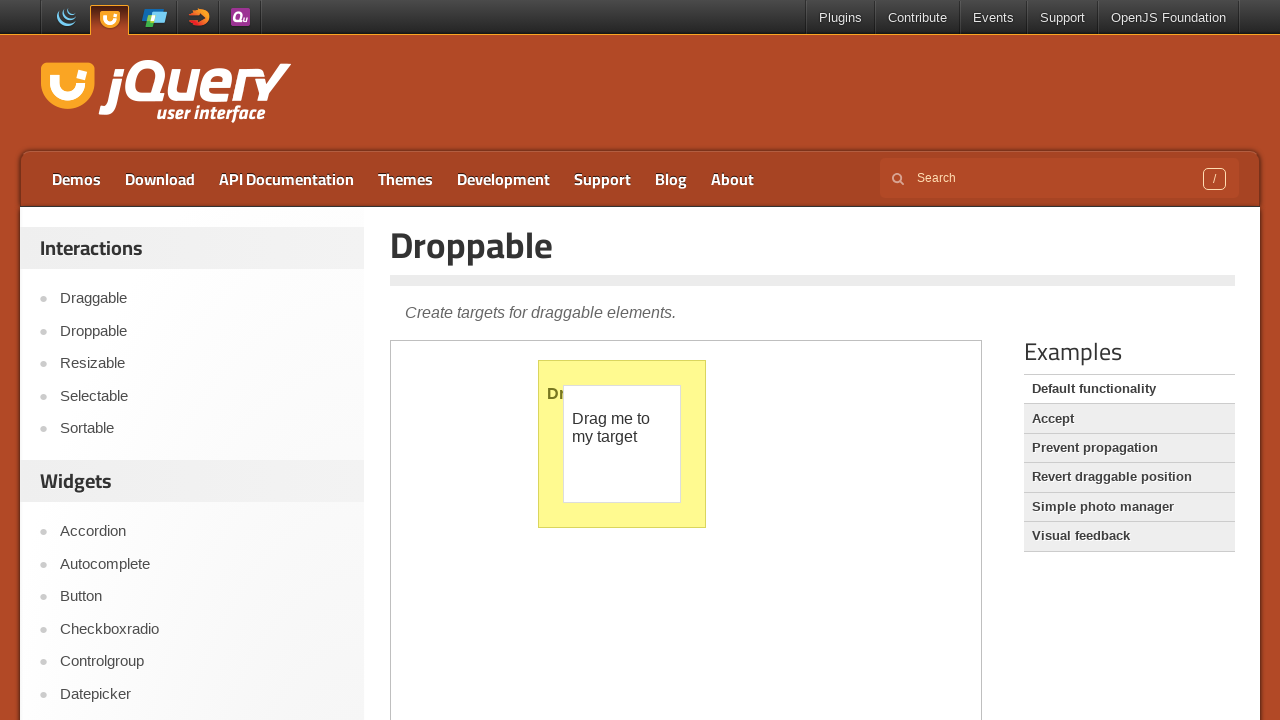